Tests the share price lookup functionality by setting a date in the date picker and clicking the search button to filter results by that date.

Starting URL: https://www.sharesansar.com/today-share-price

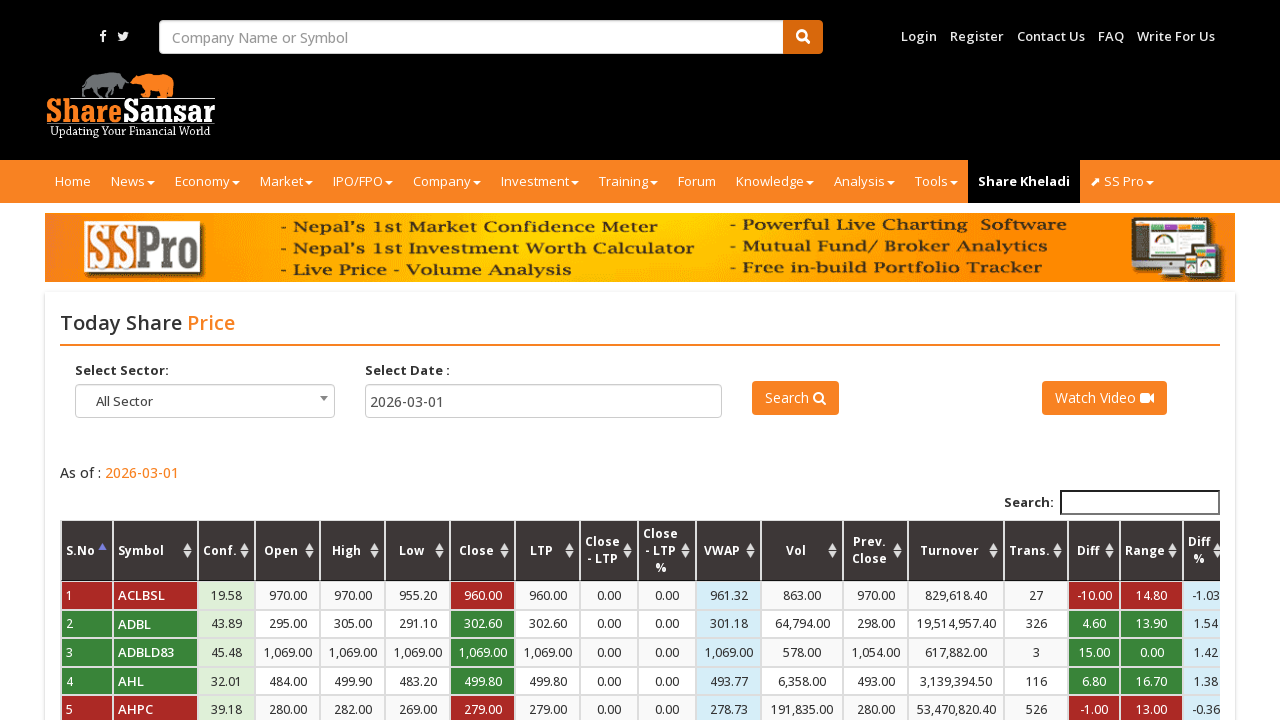

Date picker element is present on the page
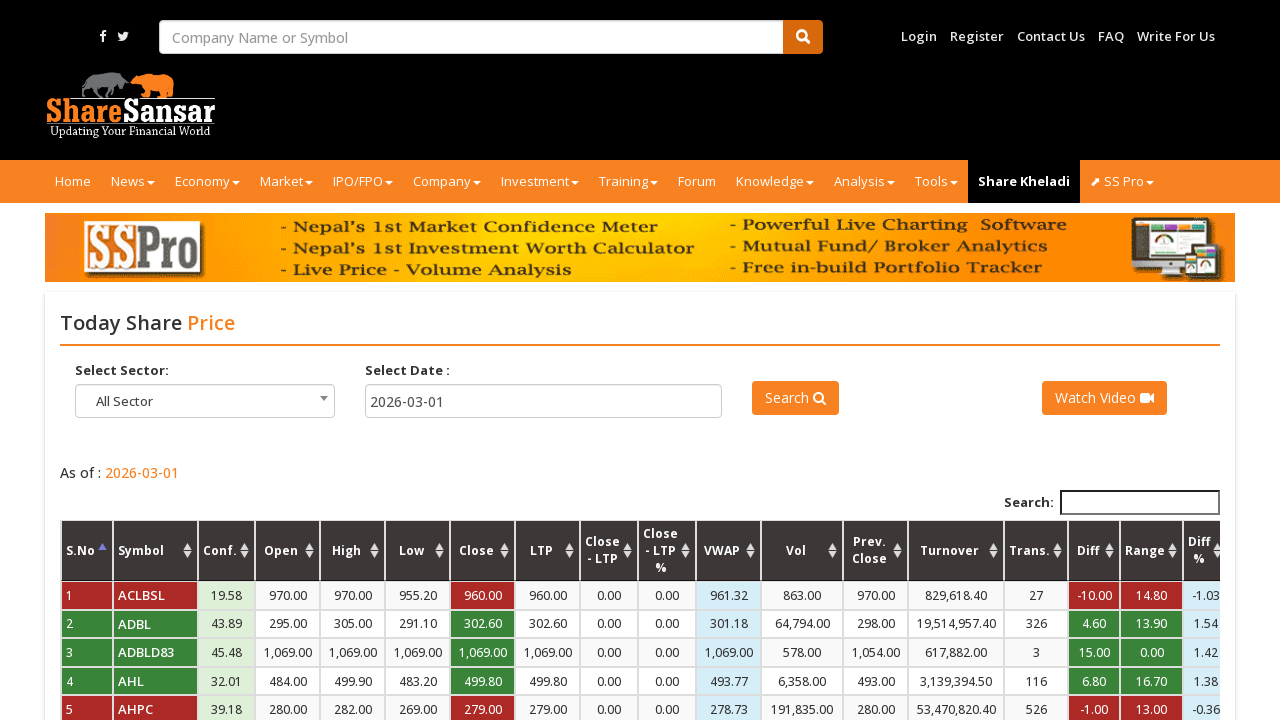

Set date picker value to 2022-07-20 using JavaScript
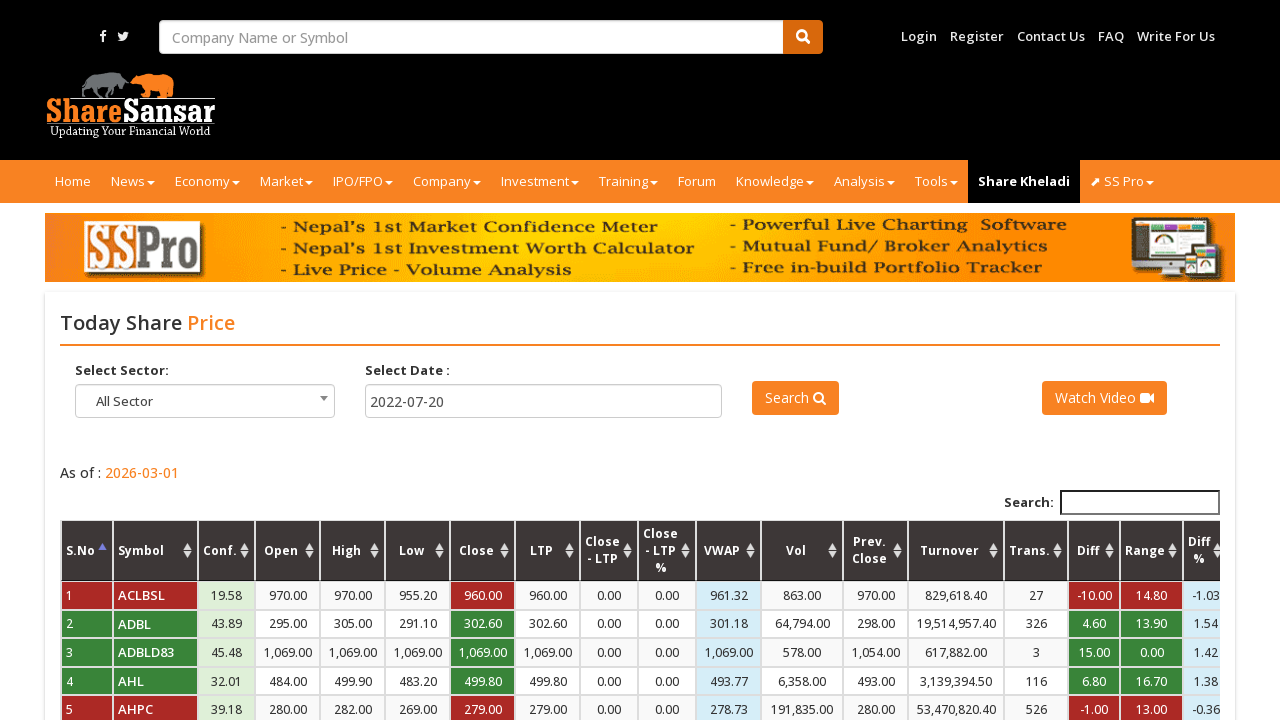

Search button is present on the page
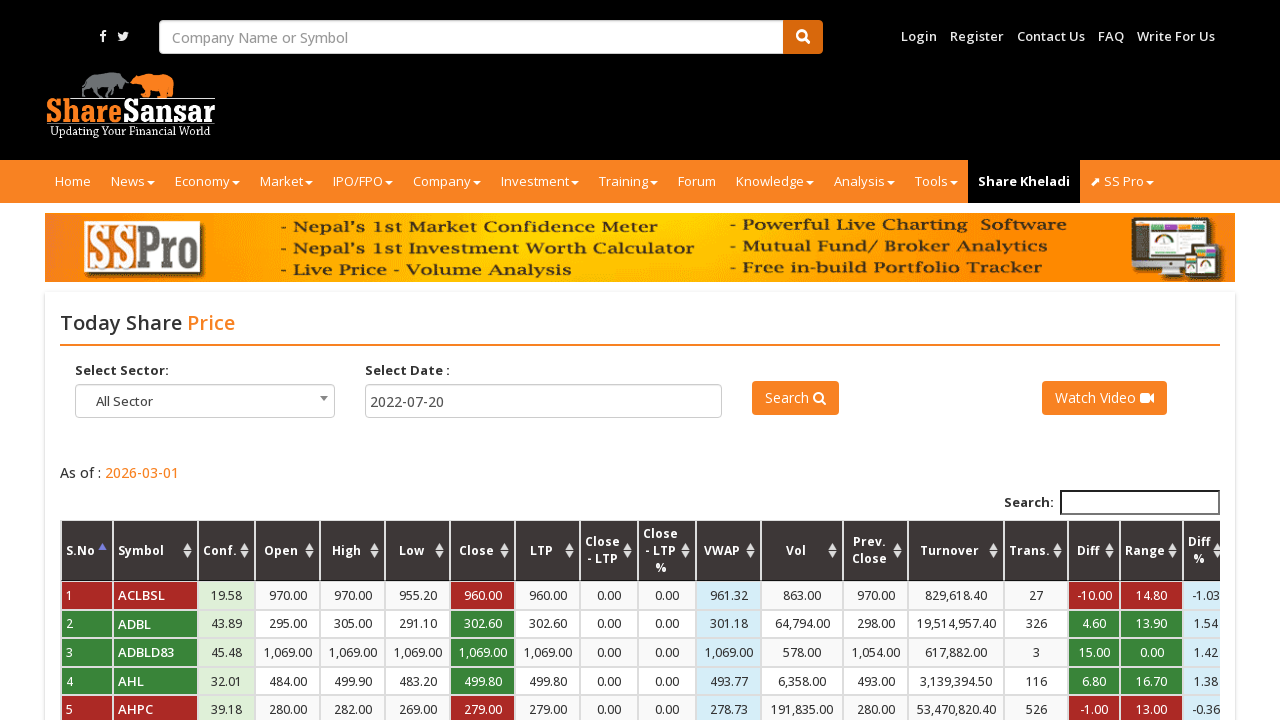

Clicked the search button to filter share prices by date at (795, 398) on #btn_todayshareprice_submit
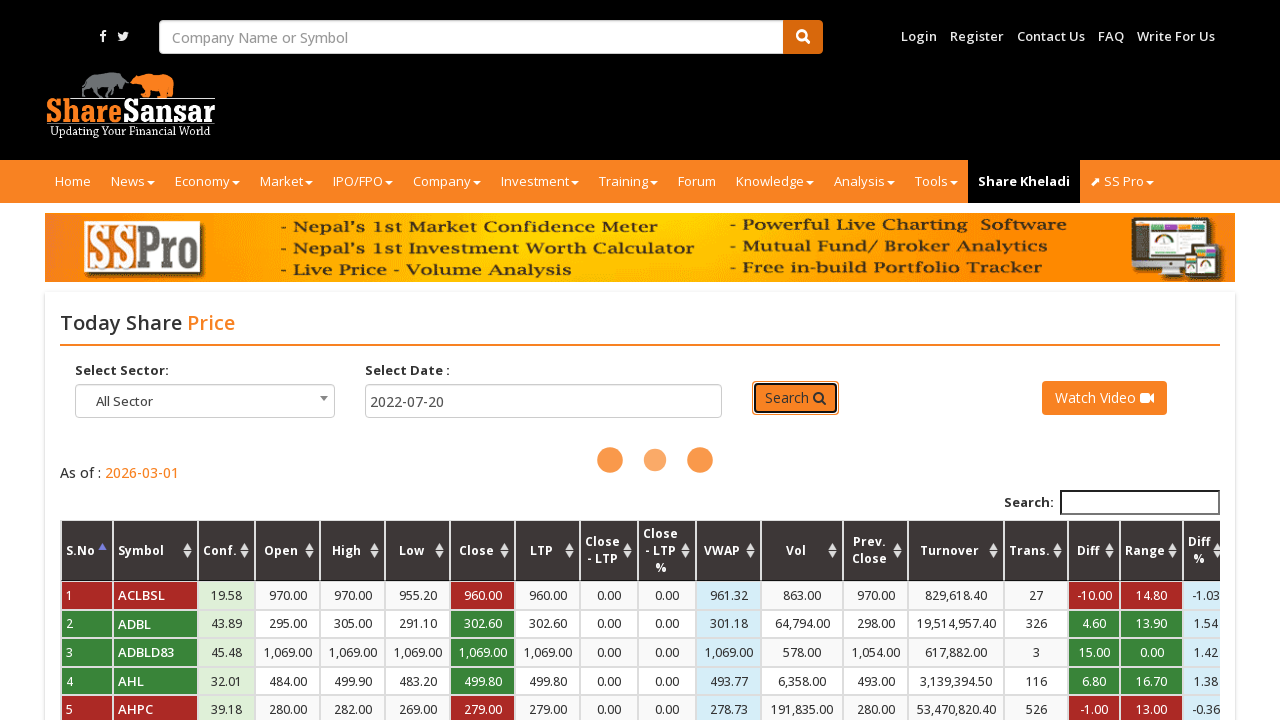

Share price results loaded and network is idle
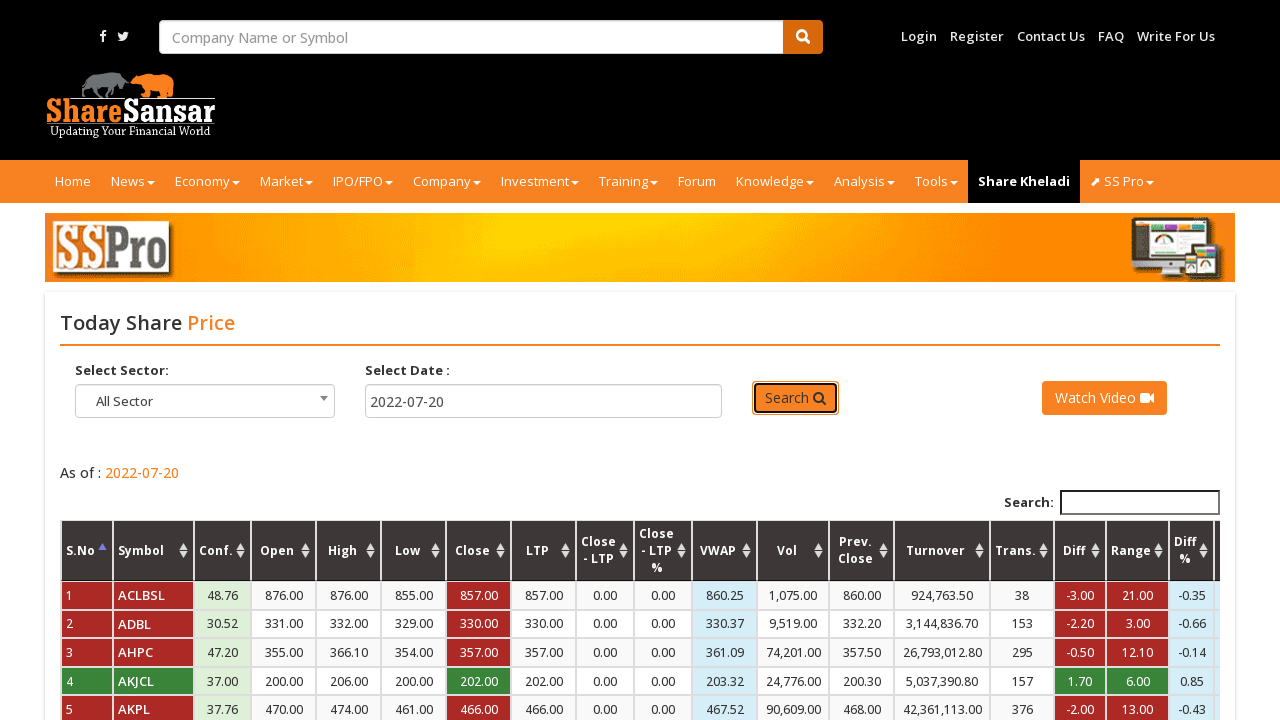

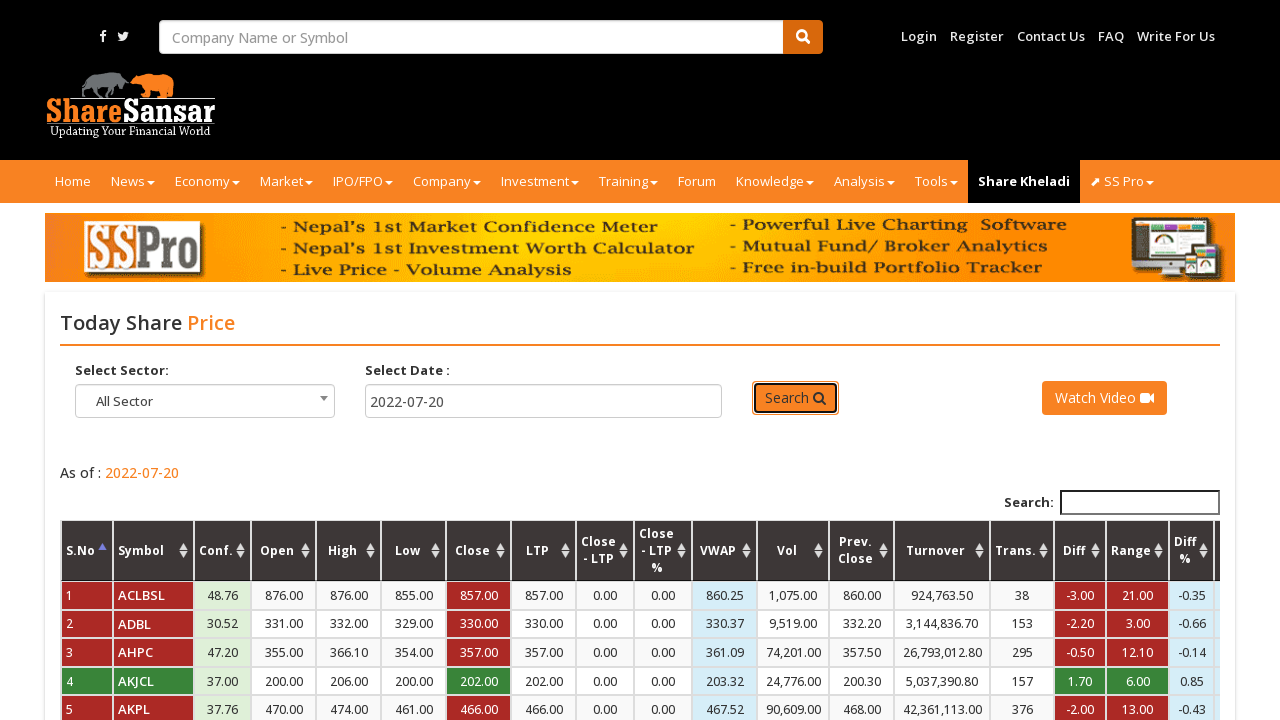